Tests that an item is removed when an empty text string is entered during edit

Starting URL: https://demo.playwright.dev/todomvc

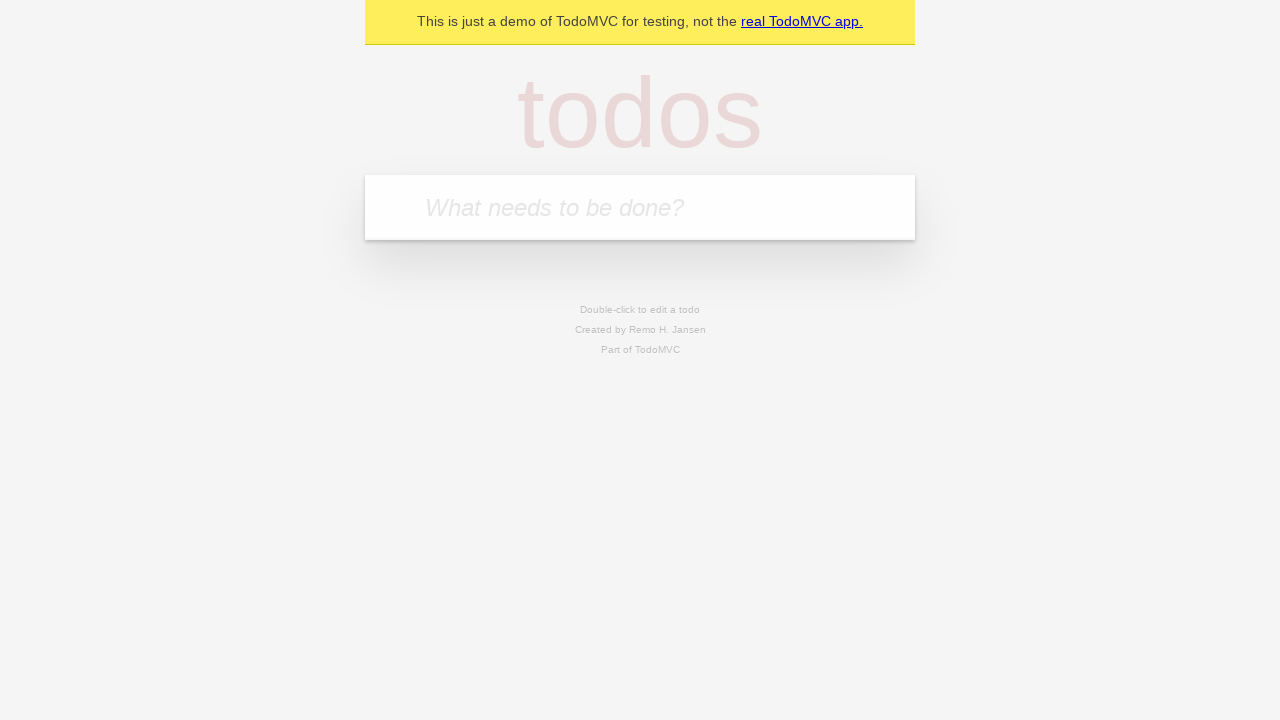

Filled todo input with 'buy some cheese' on internal:attr=[placeholder="What needs to be done?"i]
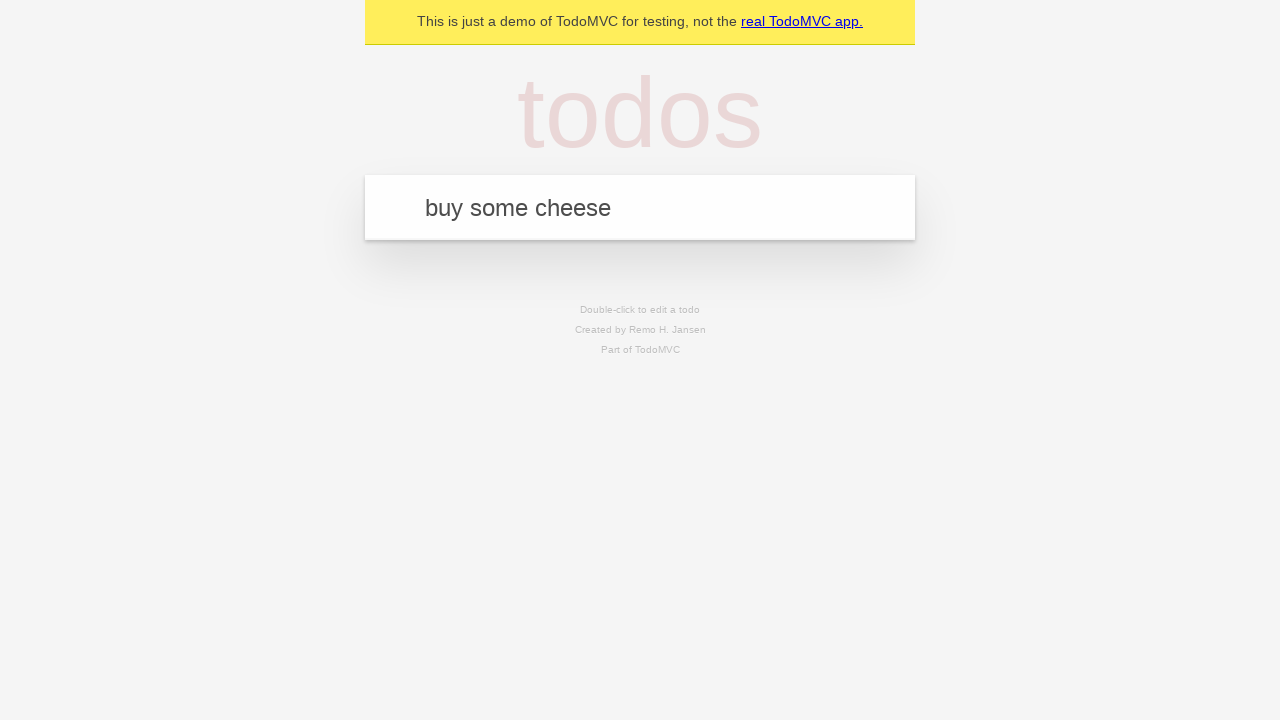

Pressed Enter to add first todo on internal:attr=[placeholder="What needs to be done?"i]
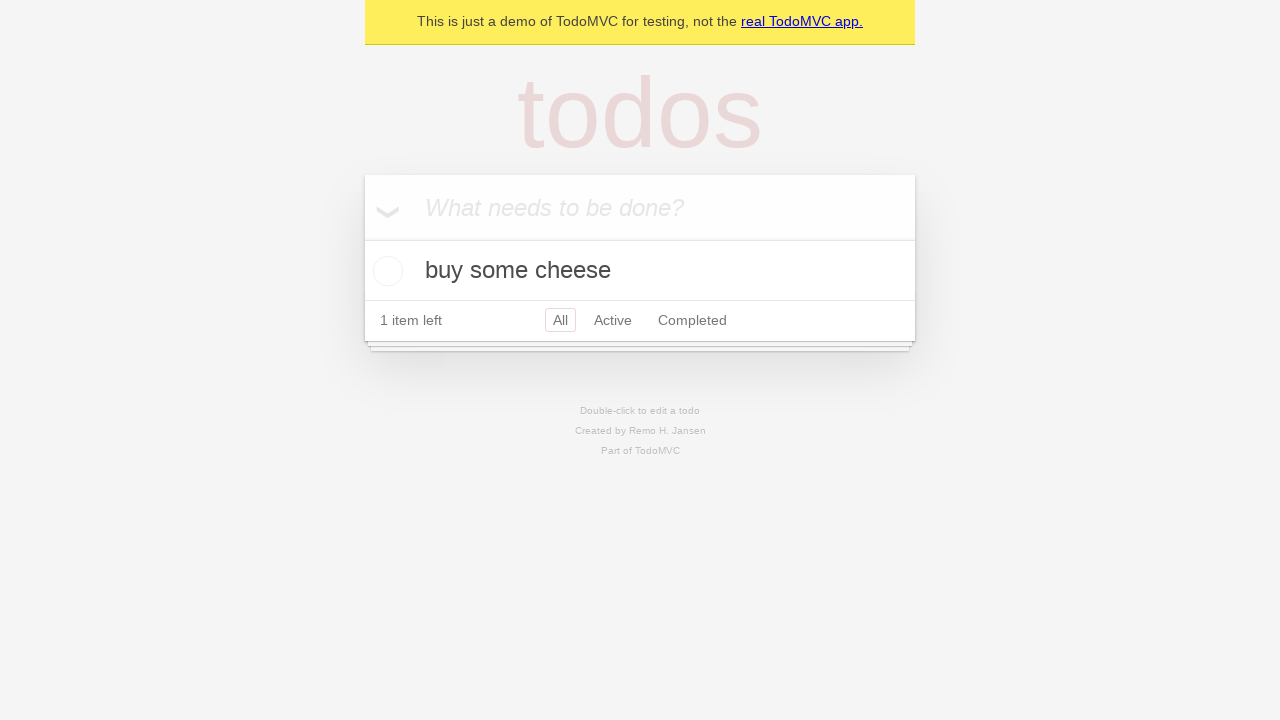

Filled todo input with 'feed the cat' on internal:attr=[placeholder="What needs to be done?"i]
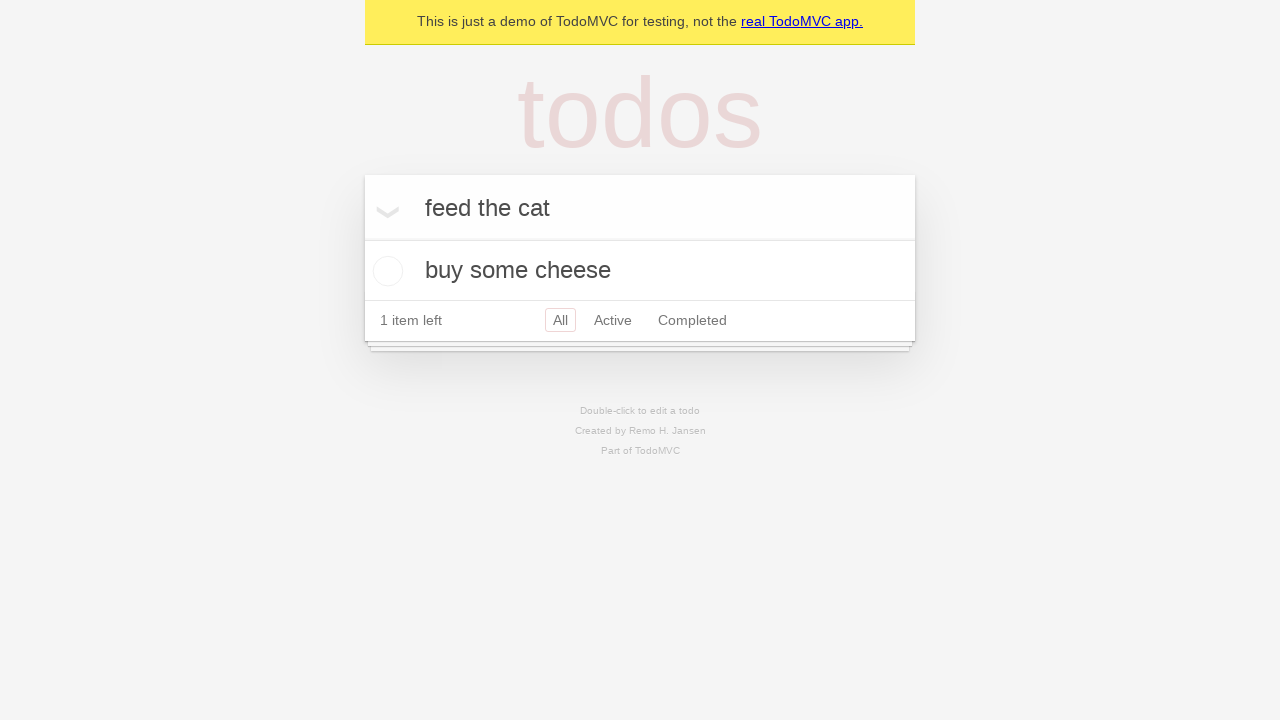

Pressed Enter to add second todo on internal:attr=[placeholder="What needs to be done?"i]
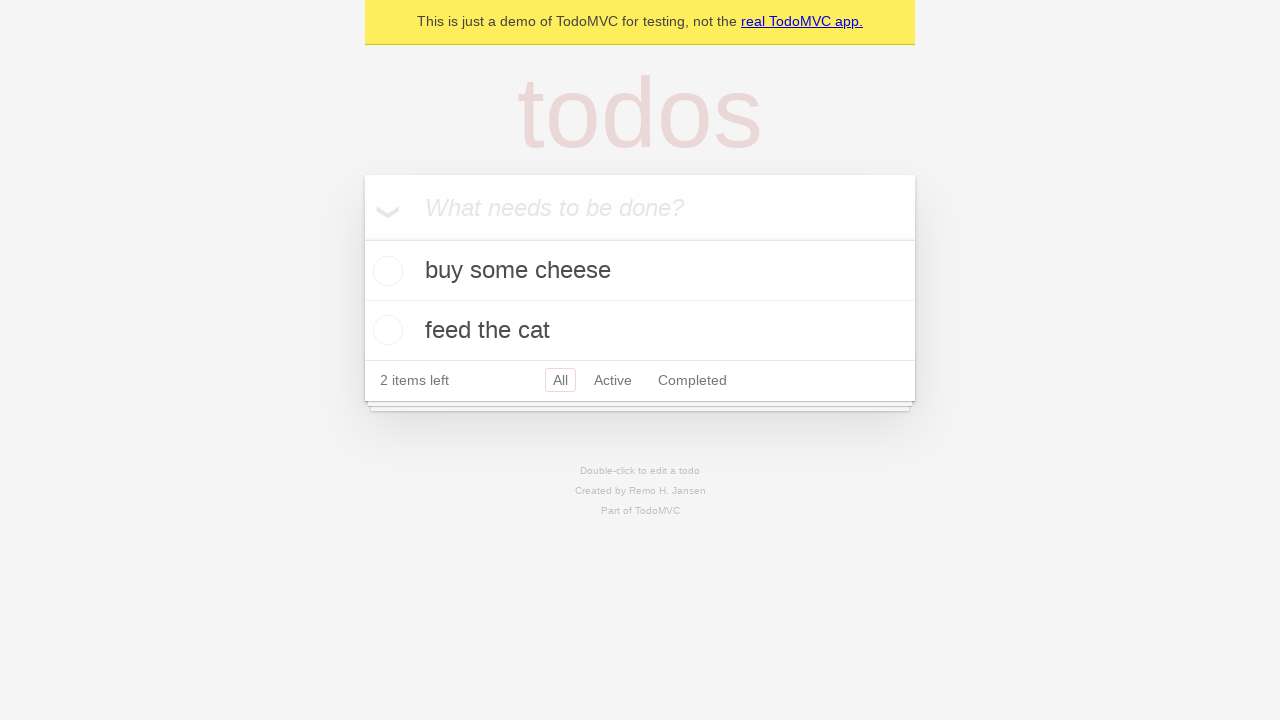

Filled todo input with 'book a doctors appointment' on internal:attr=[placeholder="What needs to be done?"i]
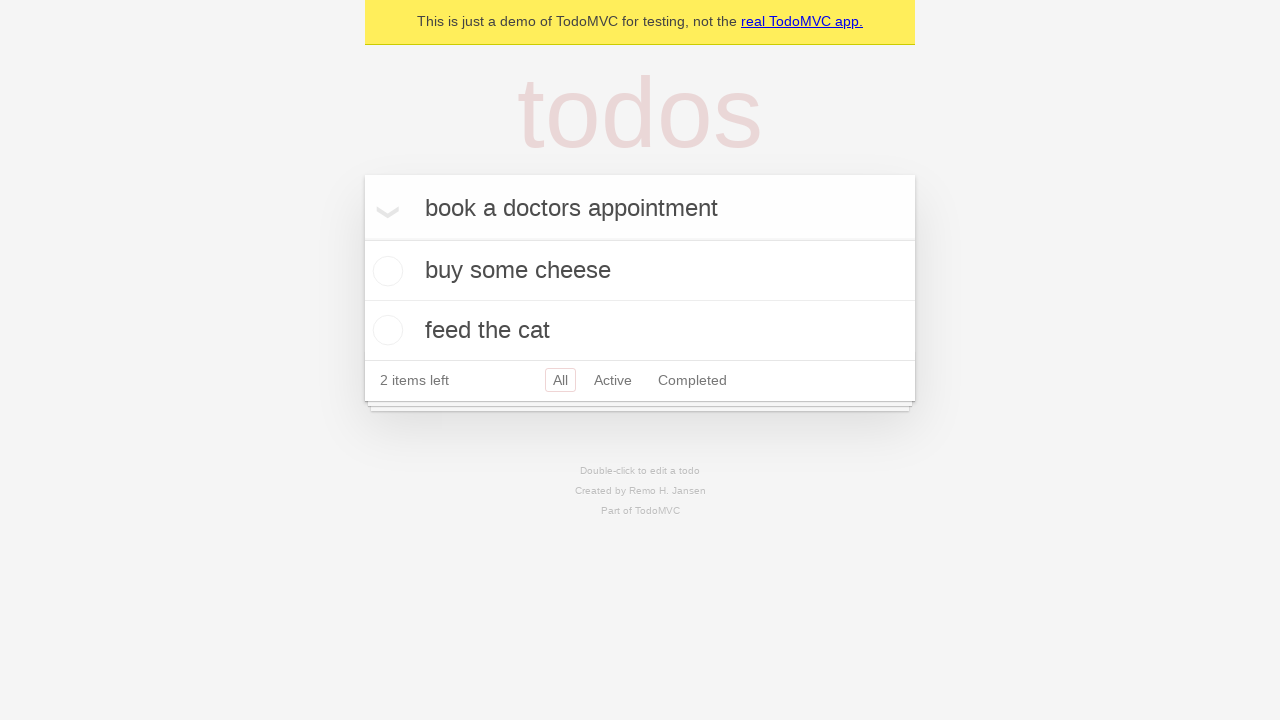

Pressed Enter to add third todo on internal:attr=[placeholder="What needs to be done?"i]
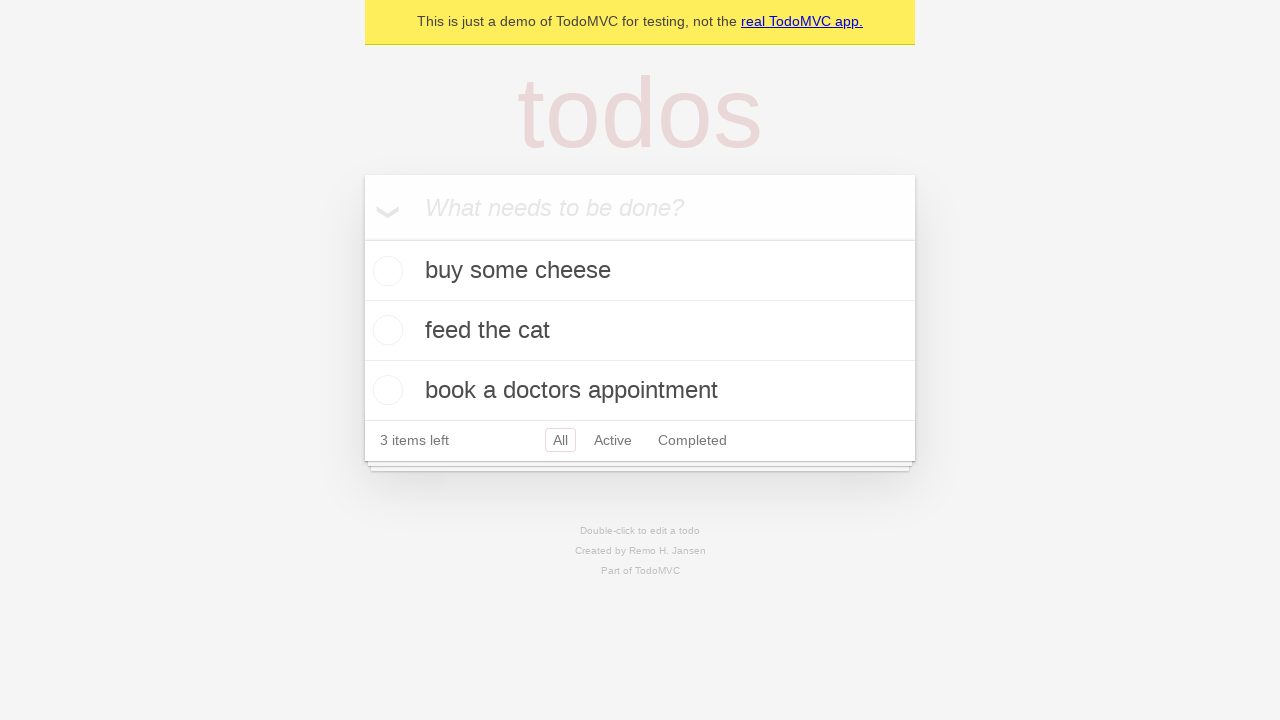

Double-clicked second todo to enter edit mode at (640, 331) on internal:testid=[data-testid="todo-item"s] >> nth=1
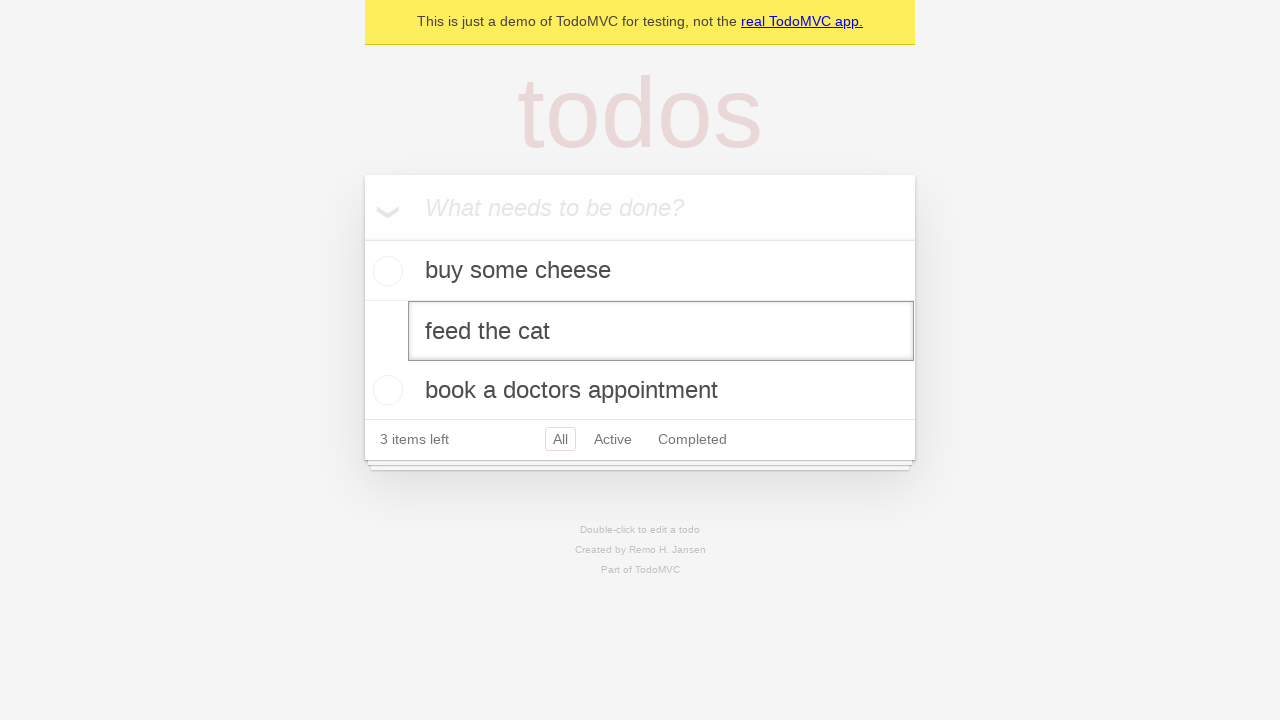

Cleared the text in the edit field on internal:testid=[data-testid="todo-item"s] >> nth=1 >> internal:role=textbox[nam
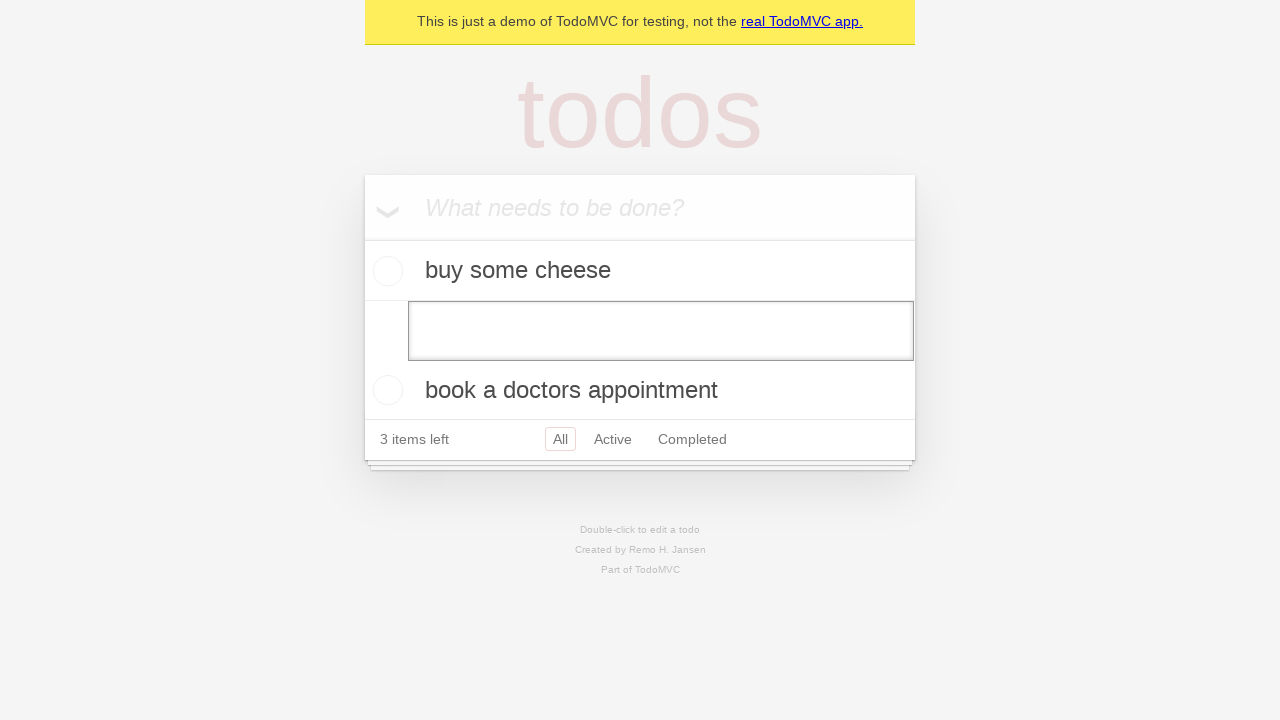

Pressed Enter to confirm removal of item with empty text on internal:testid=[data-testid="todo-item"s] >> nth=1 >> internal:role=textbox[nam
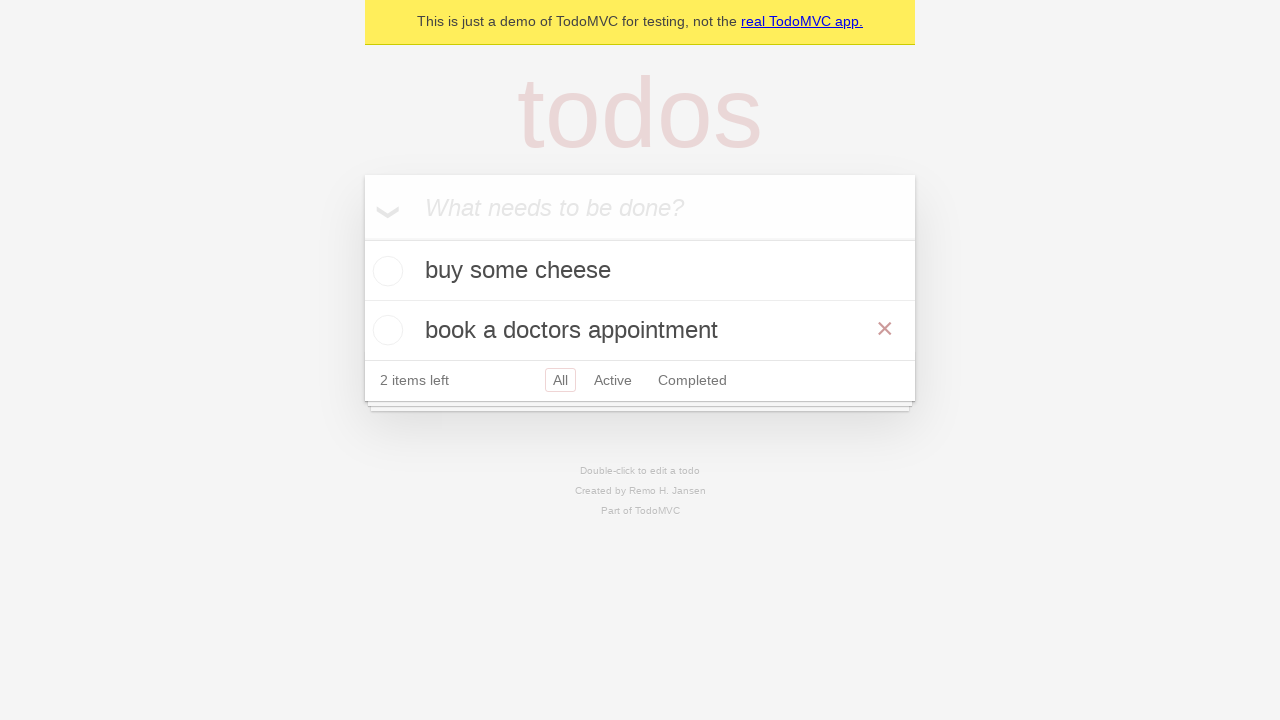

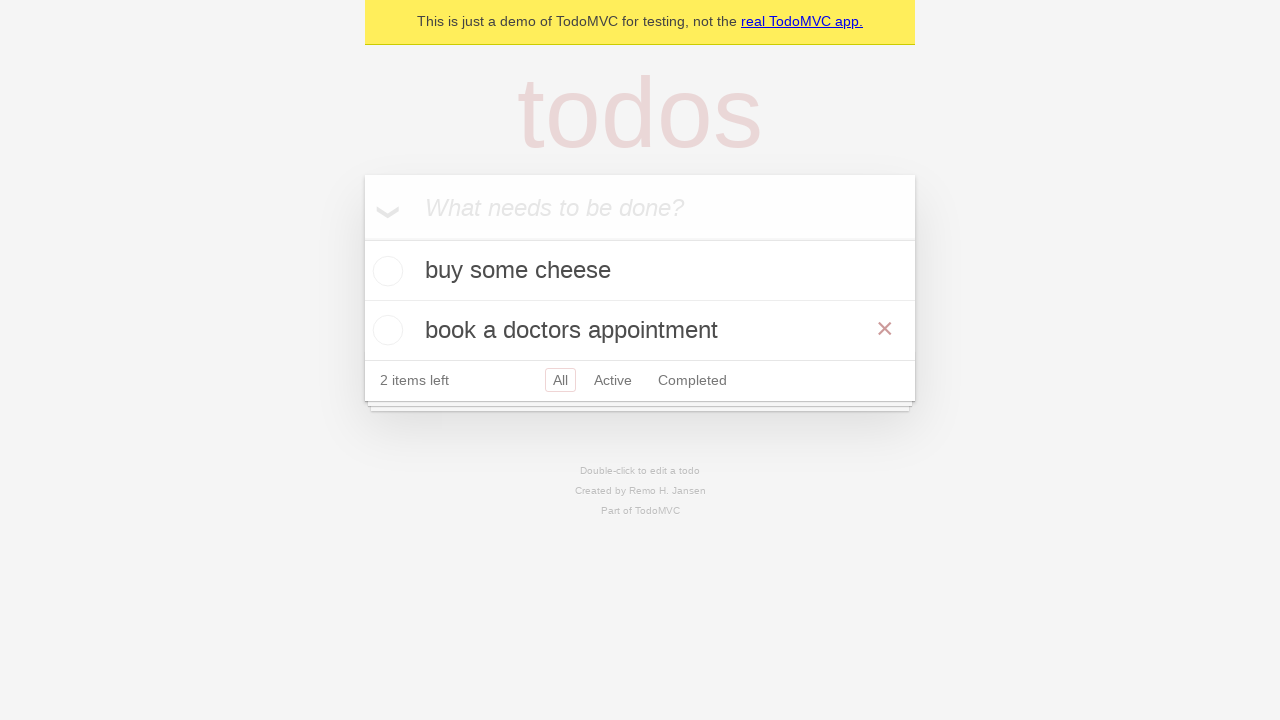